Tests tooltip functionality on jQuery UI demo page by switching to iframe, scrolling to an age input field, and hovering over it to trigger the tooltip display

Starting URL: https://jqueryui.com/tooltip/

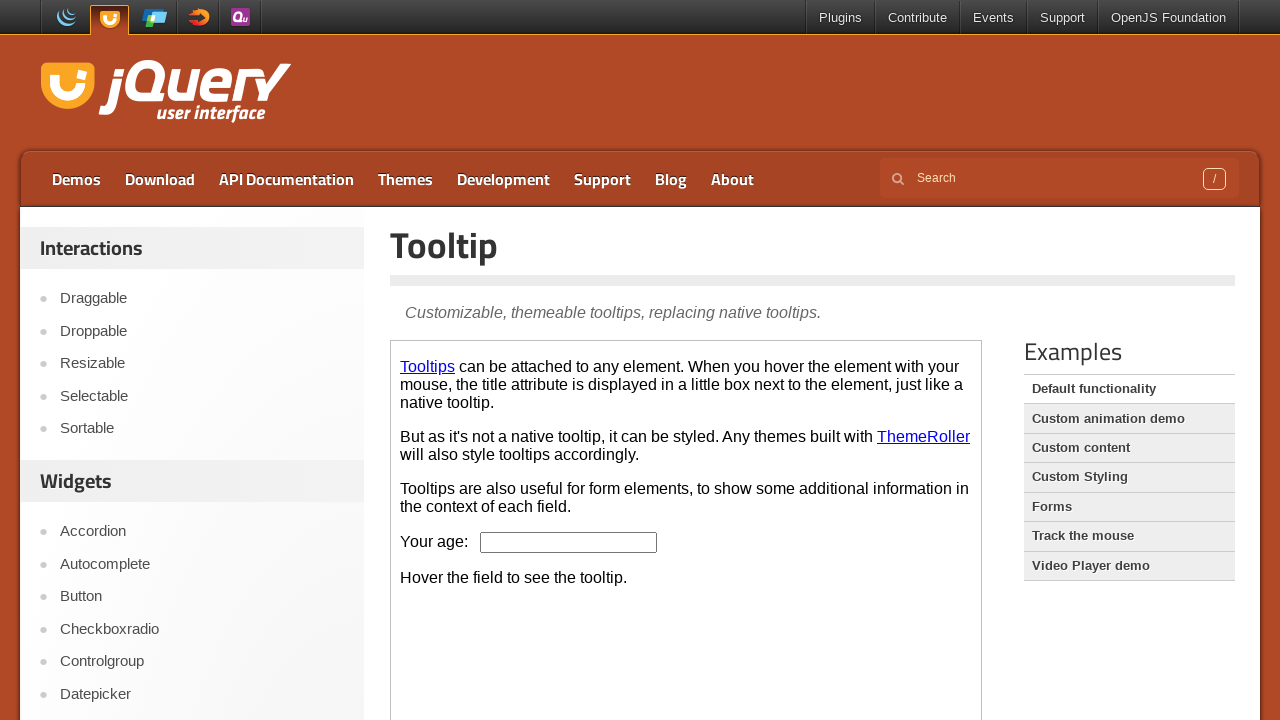

Located the first iframe on the jQuery UI tooltip demo page
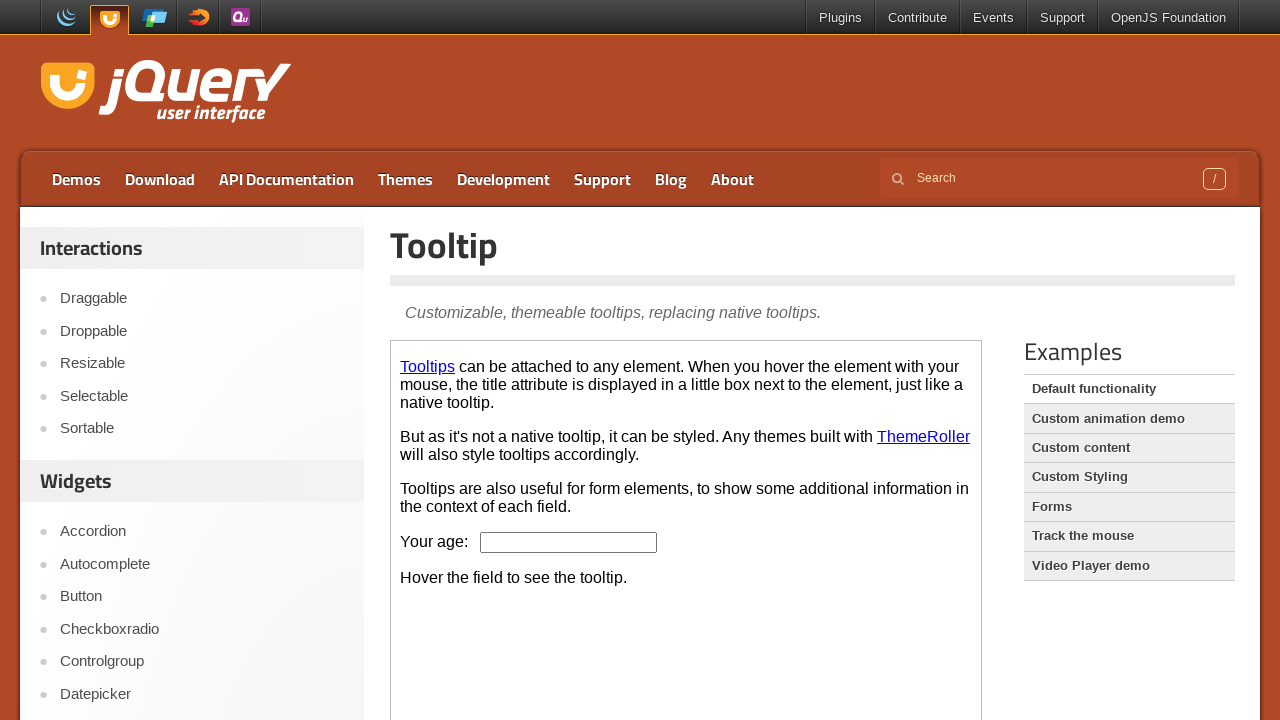

Located the age input field in the iframe
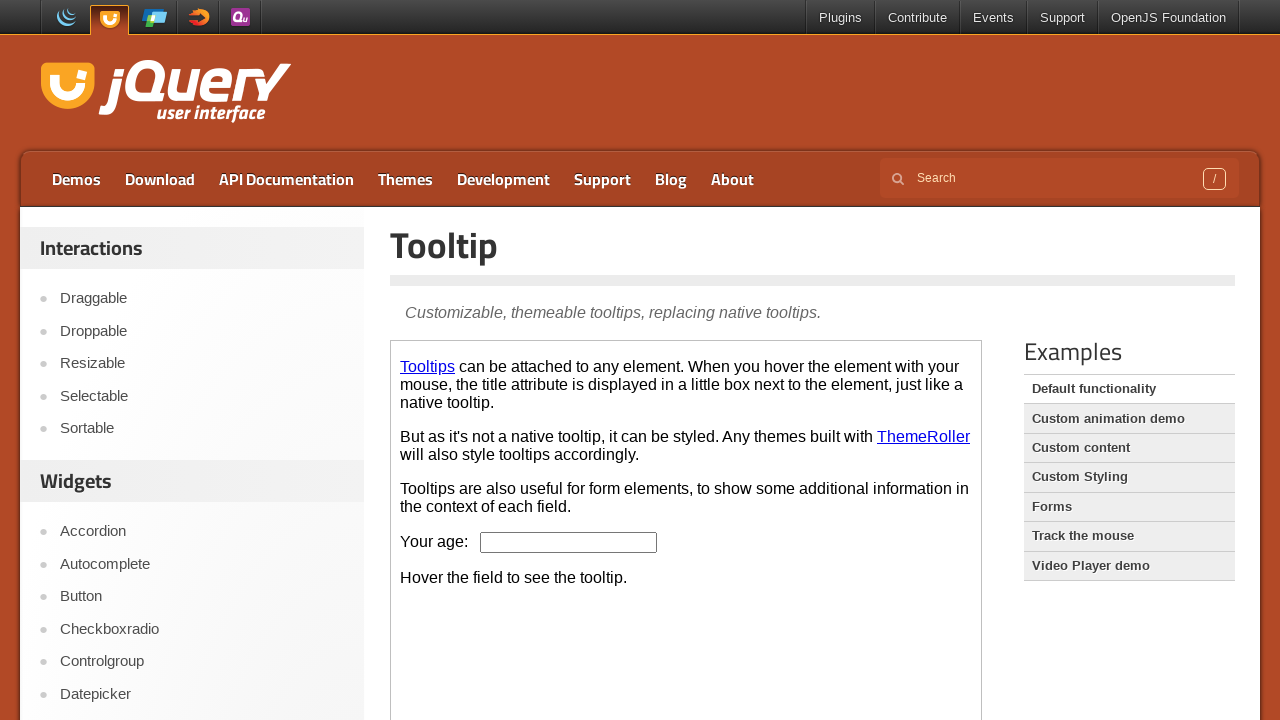

Scrolled to the age input field
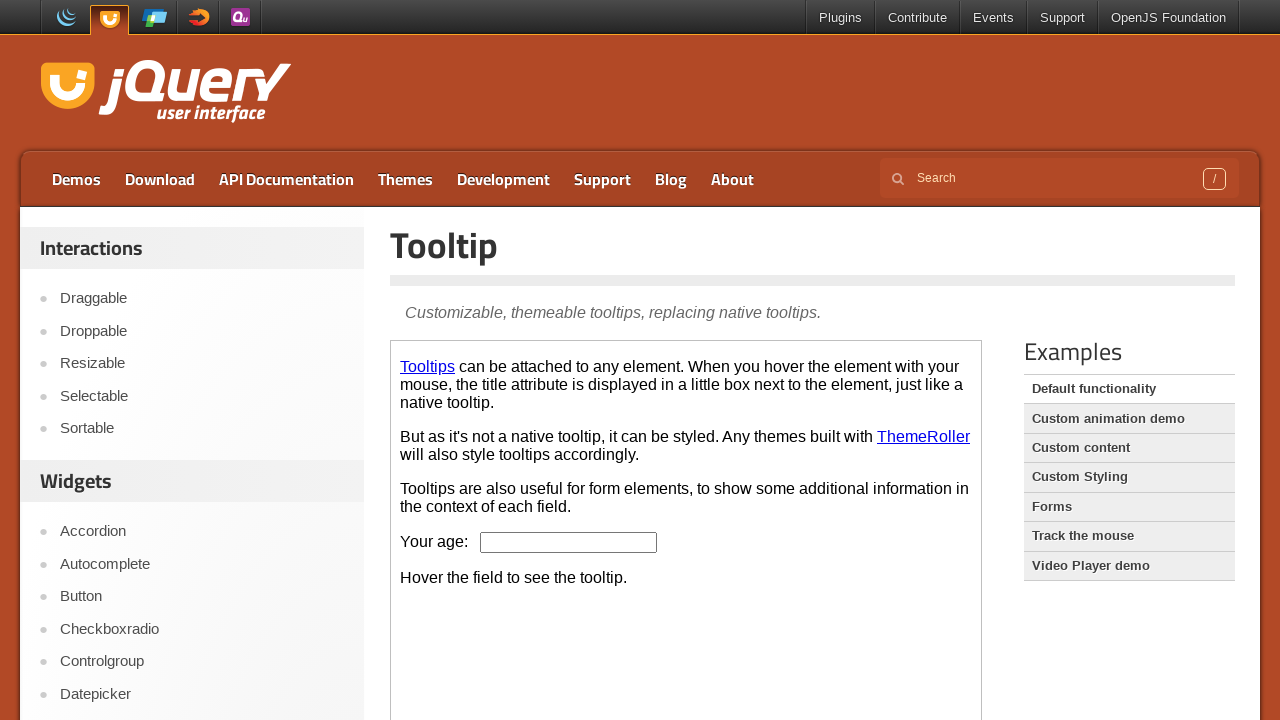

Hovered over the age input field to trigger tooltip at (569, 542) on iframe >> nth=0 >> internal:control=enter-frame >> #age
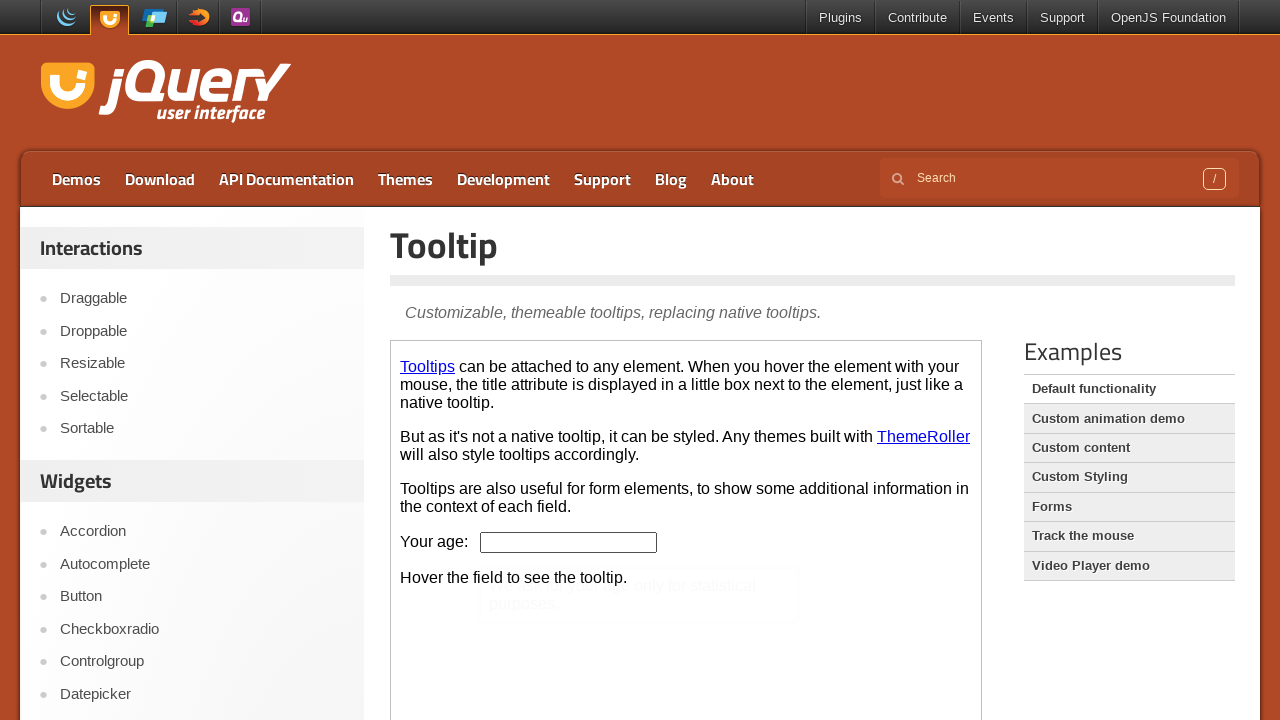

Tooltip appeared and is now visible
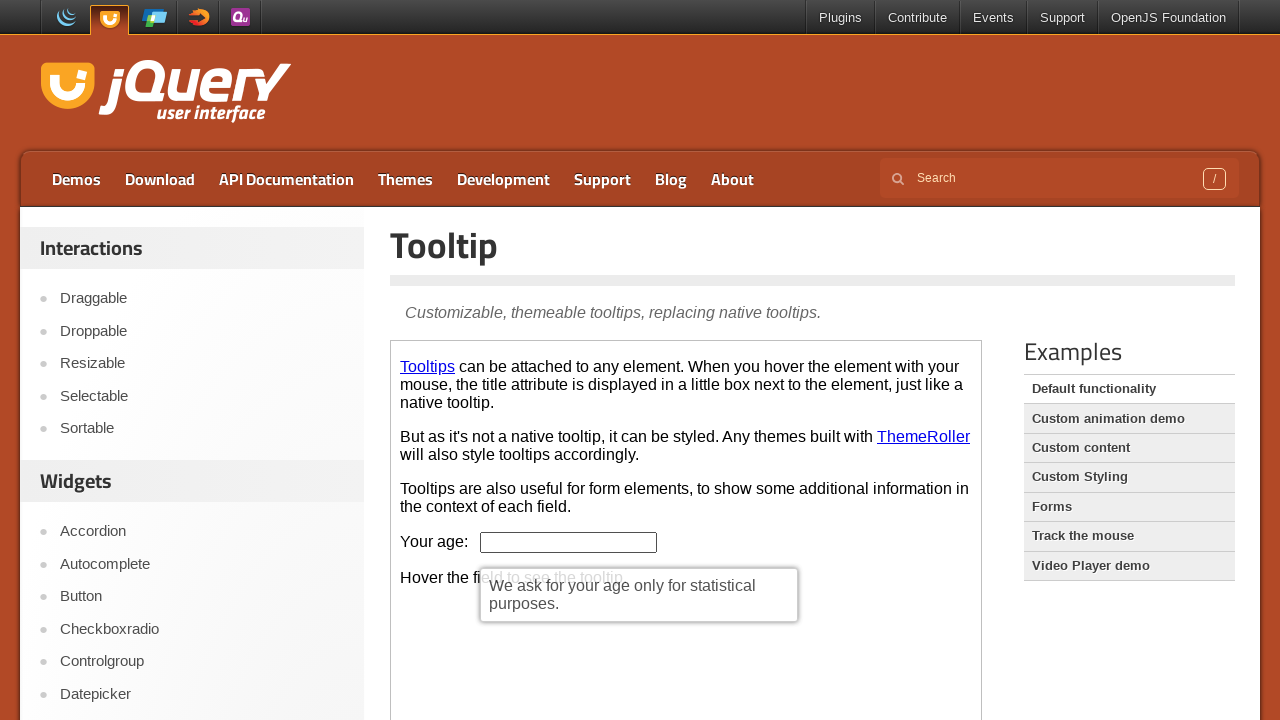

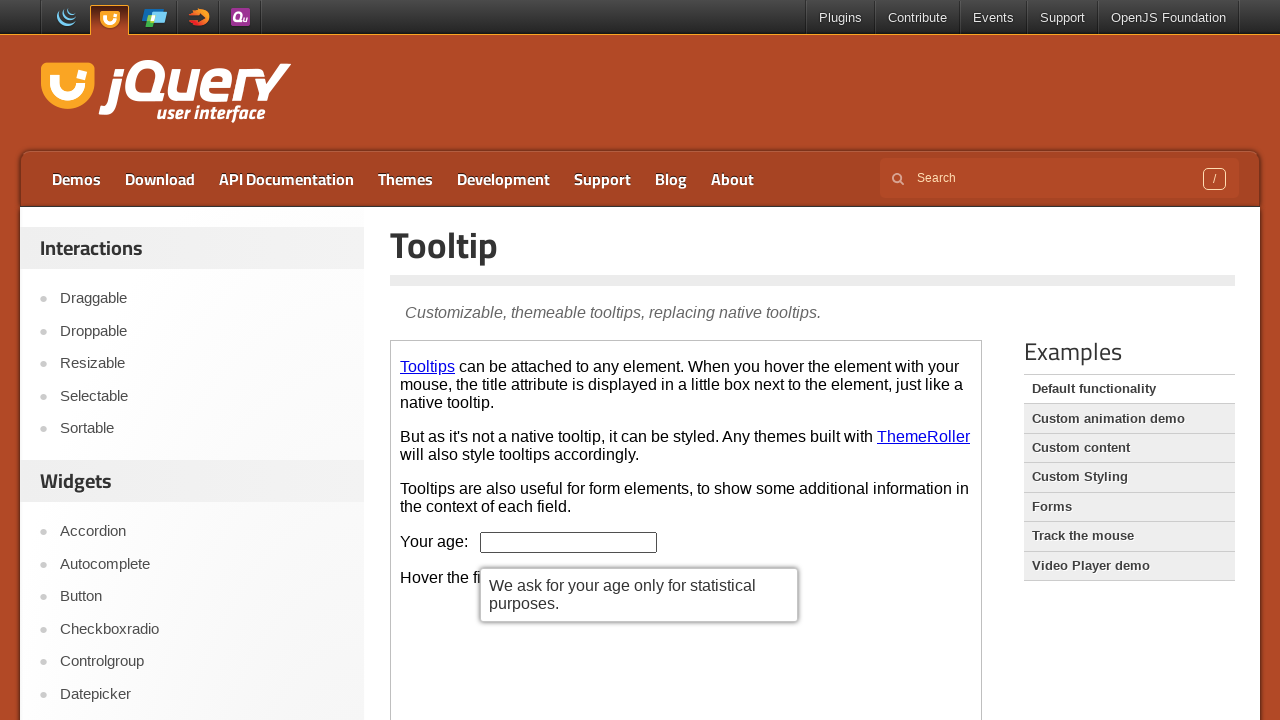